Tests dropdown selection functionality by selecting a specific year value (2005) from a year dropdown menu

Starting URL: https://testcenter.techproeducation.com/index.php?page=dropdown

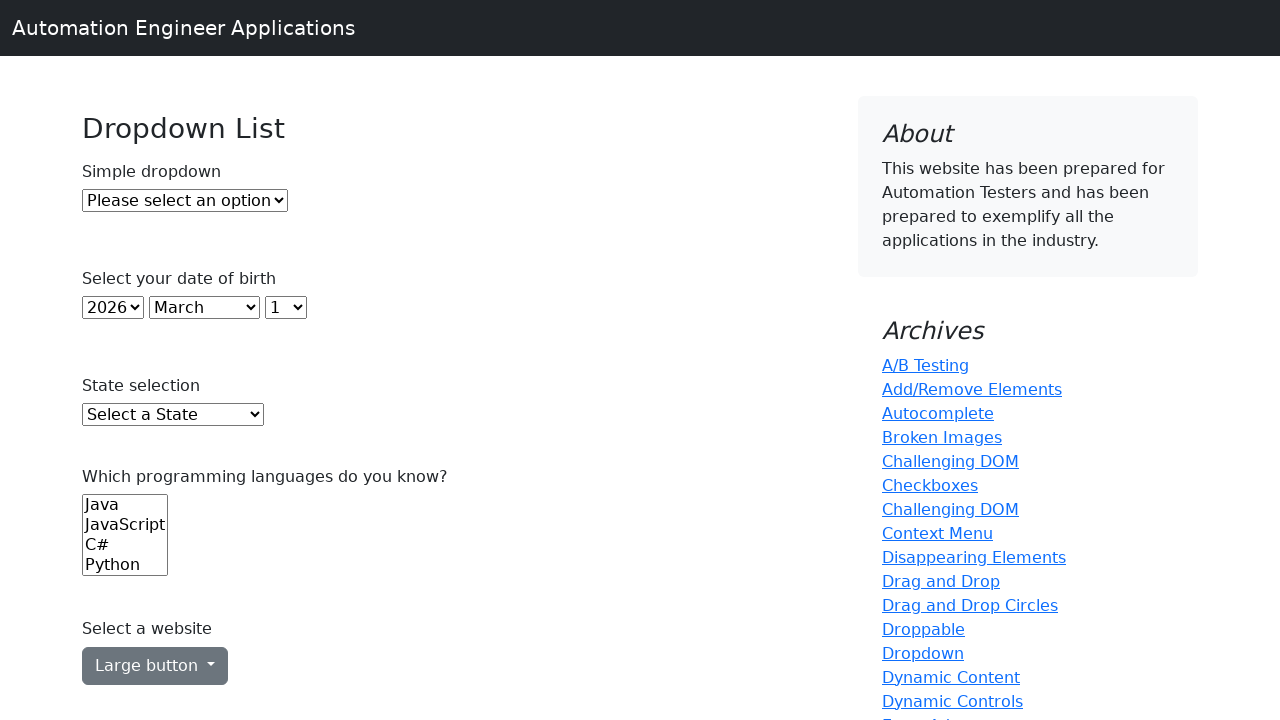

Navigated to dropdown test page
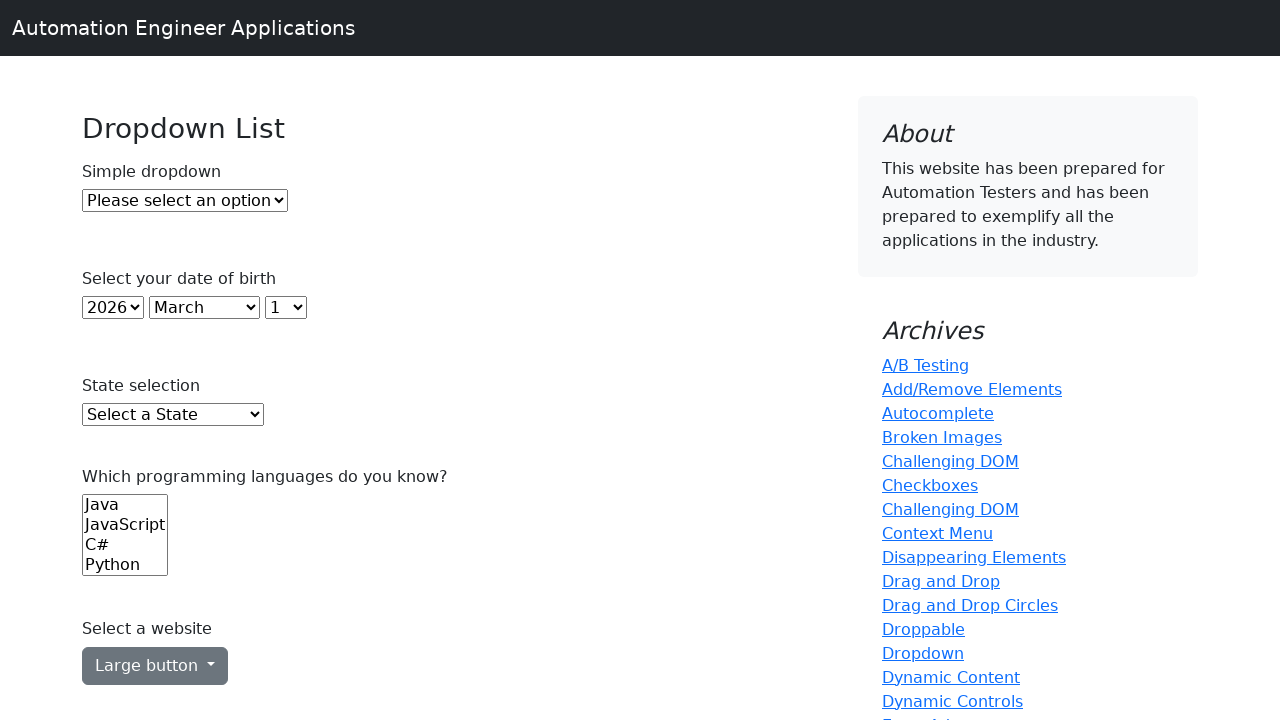

Selected year 2005 from the year dropdown menu on #year
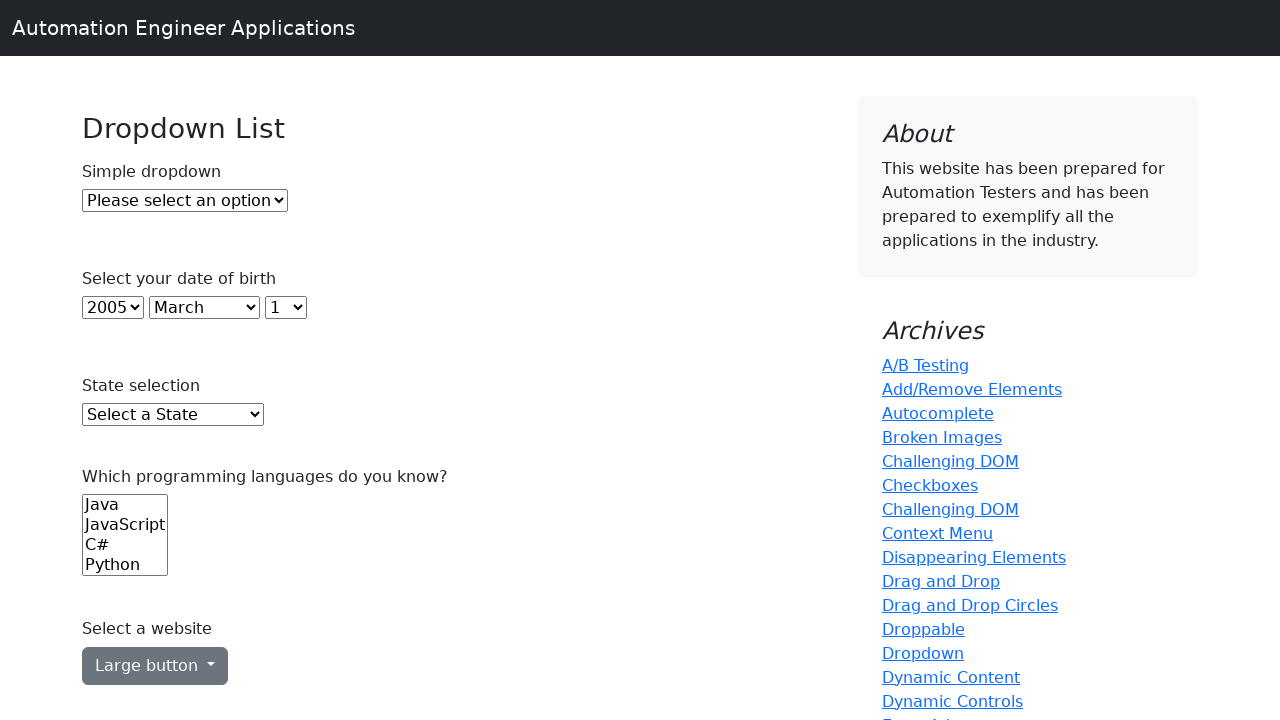

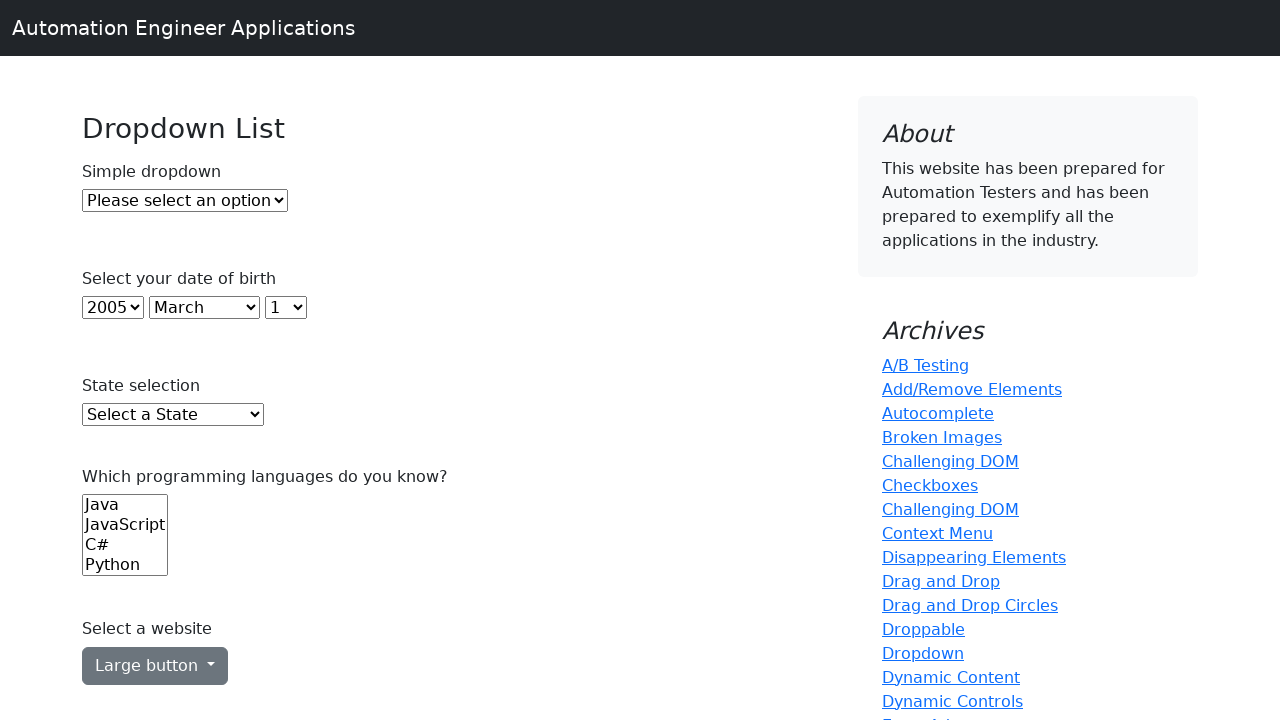